Tests basic browser window operations by navigating to a website, retrieving the page title, and performing maximize/minimize window actions.

Starting URL: https://www.wcht.org.uk/

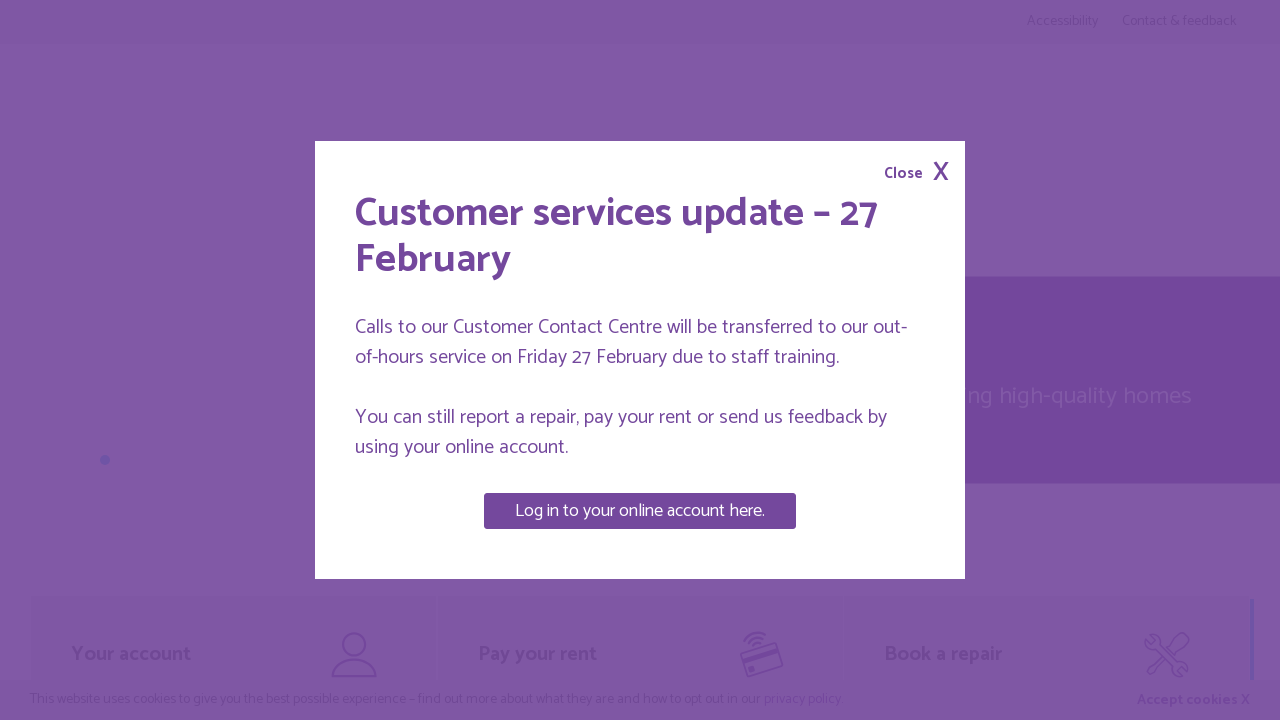

Retrieved page title from https://www.wcht.org.uk/
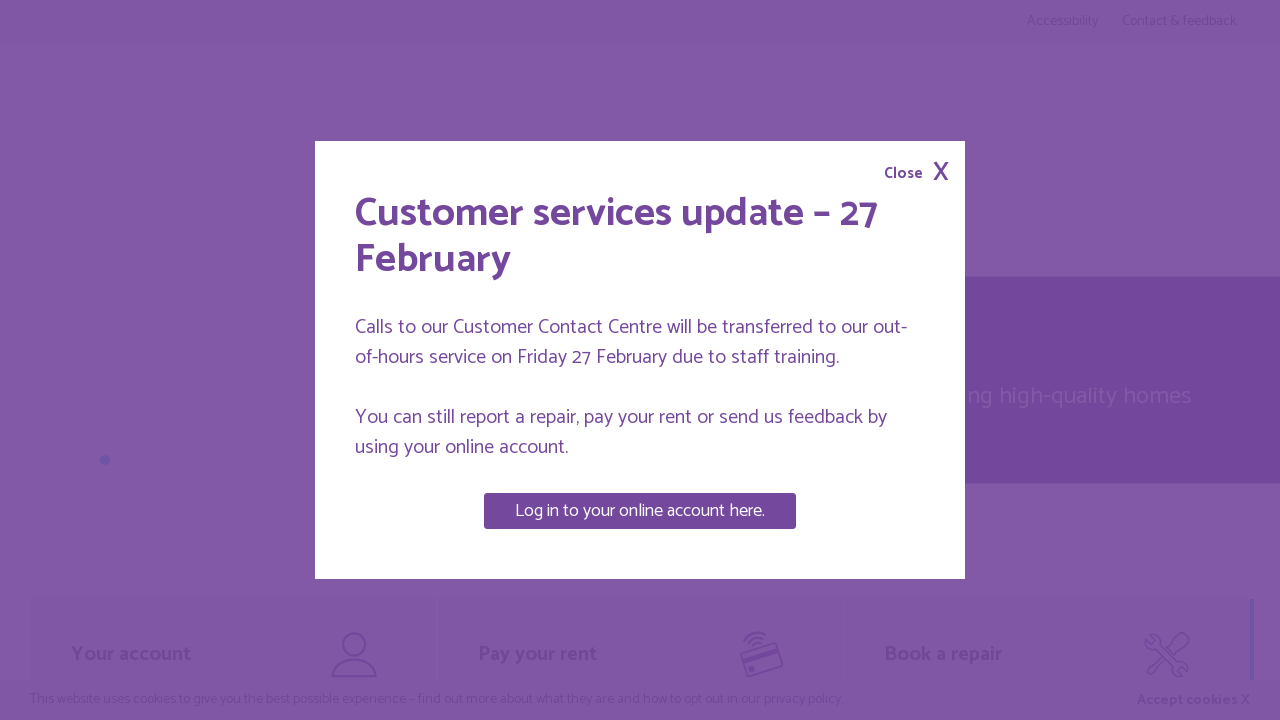

Maximized browser window to 1920x1080
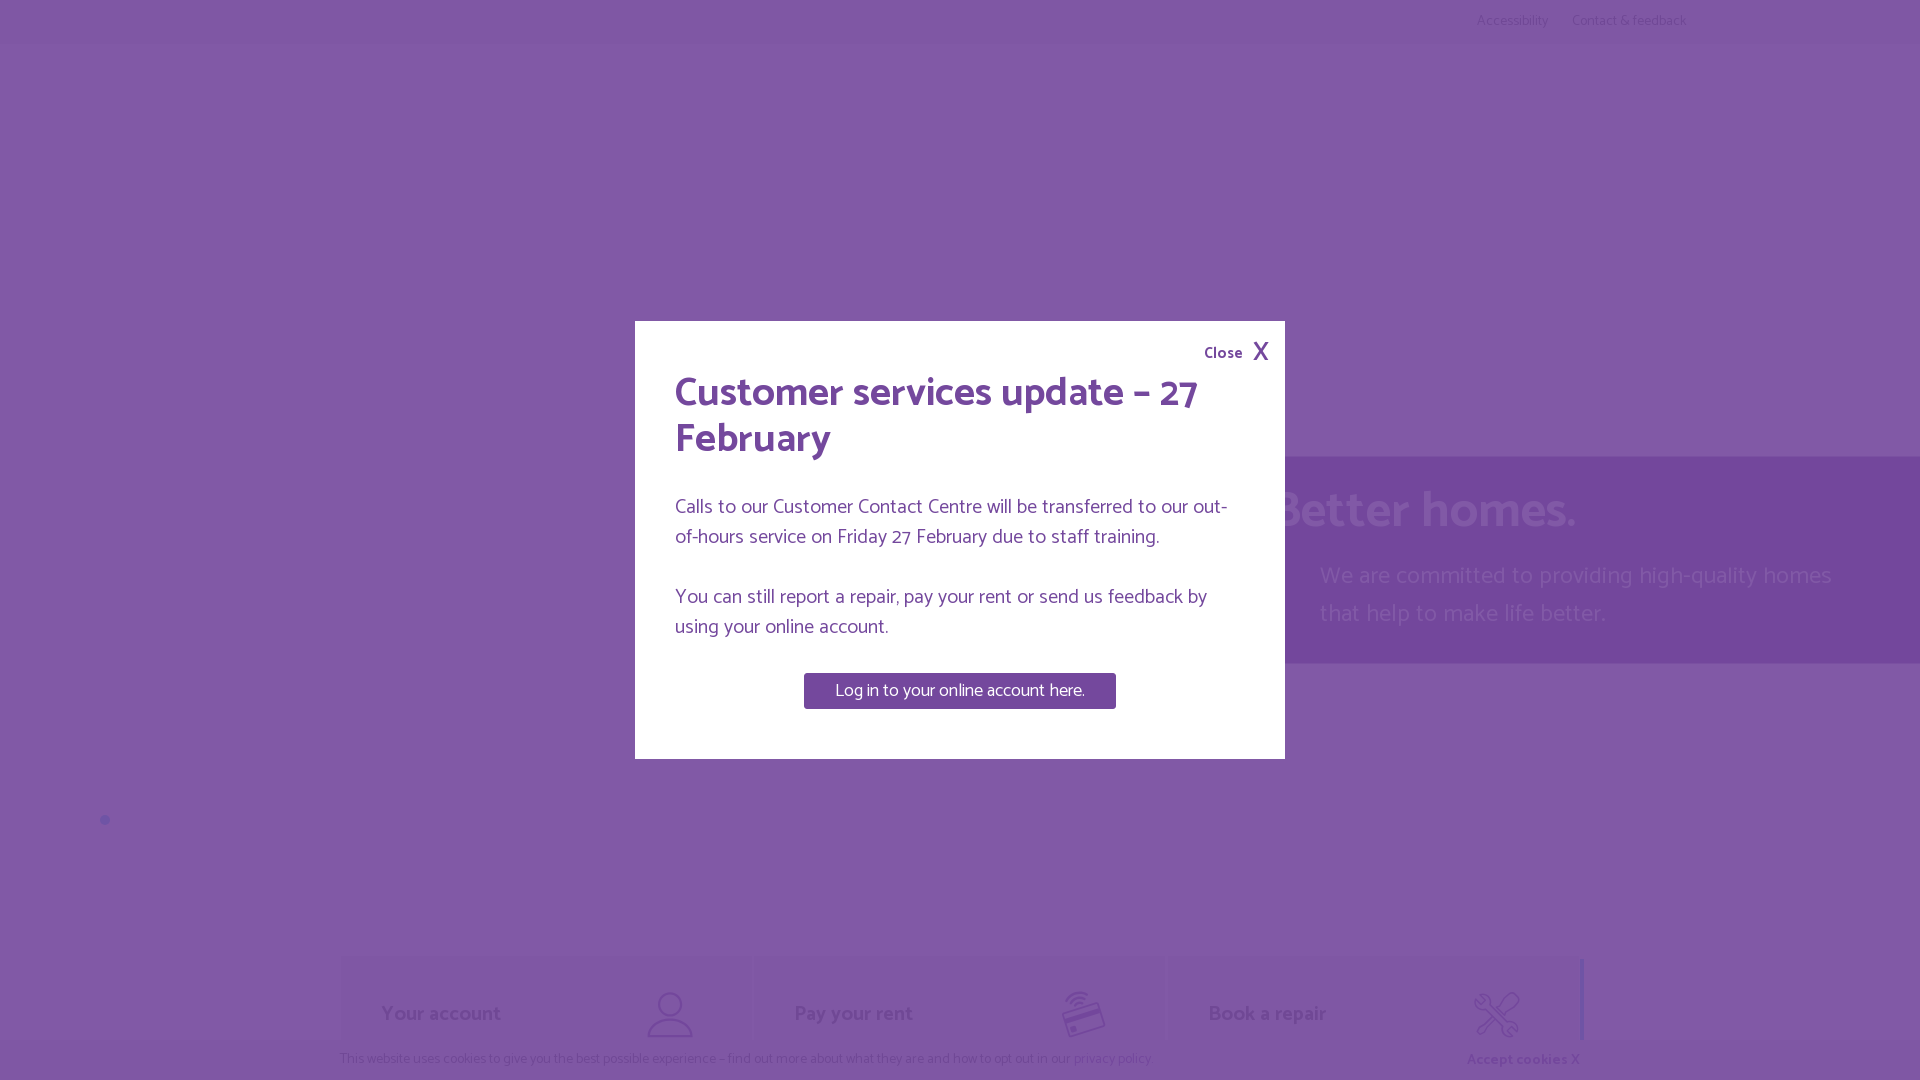

Minimized browser window to 800x600
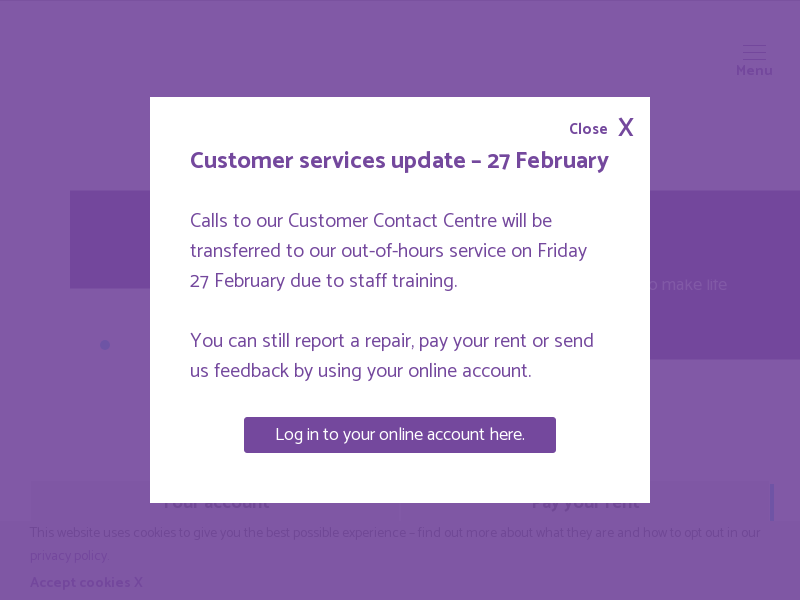

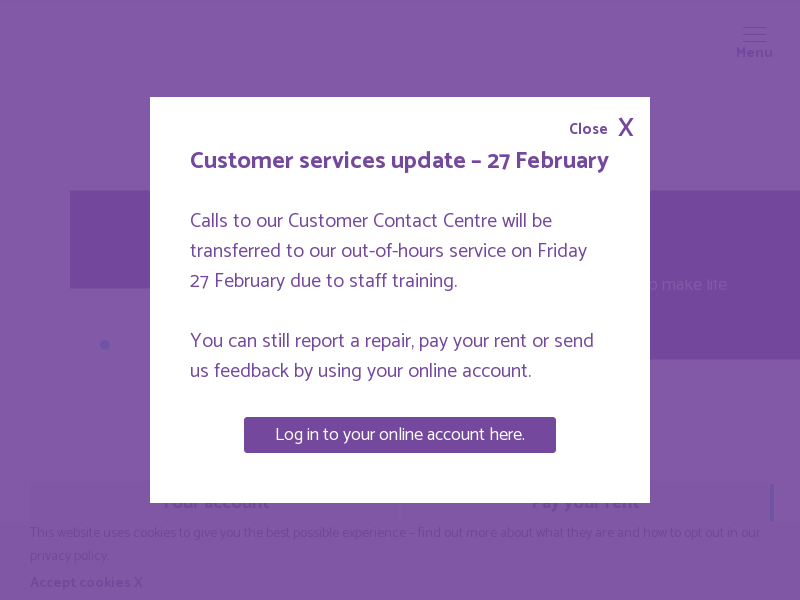